Tests iframe interaction by switching into an iframe to click a button, then switching back to the main page to interact with menu elements

Starting URL: https://www.w3schools.com/js/tryit.asp?filename=tryjs_myfirst

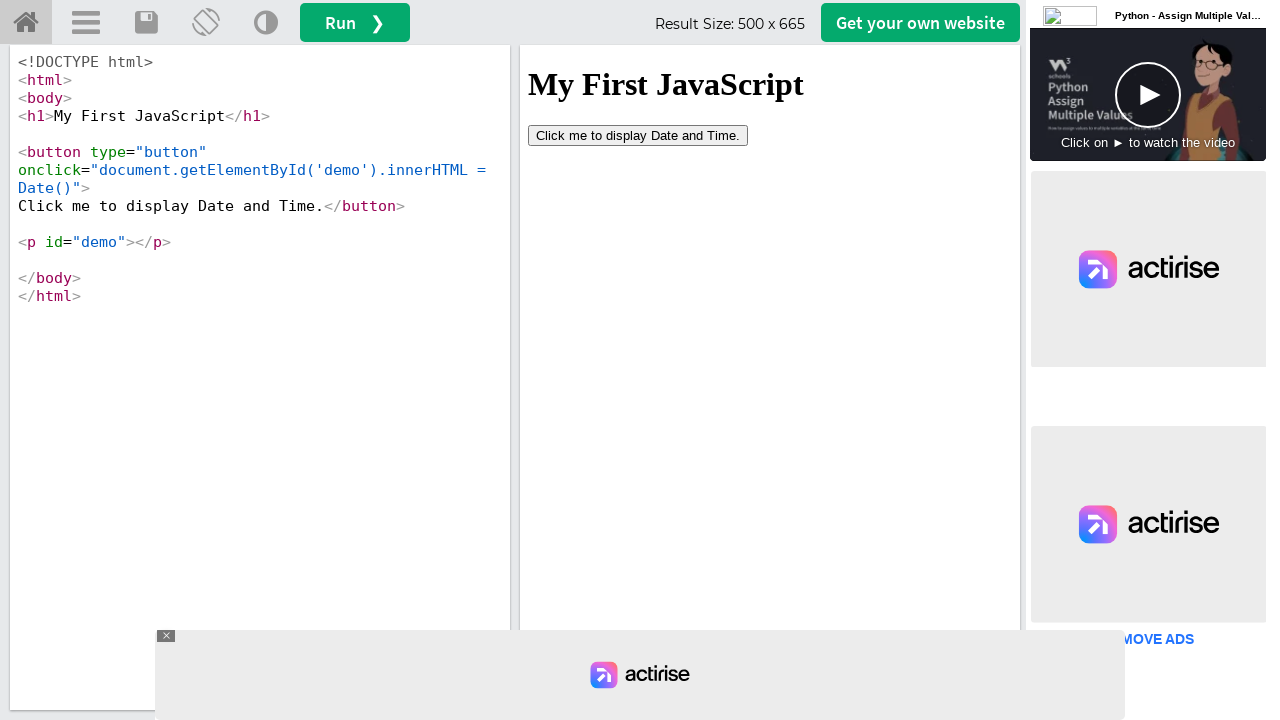

Located iframe with name 'iframeResult'
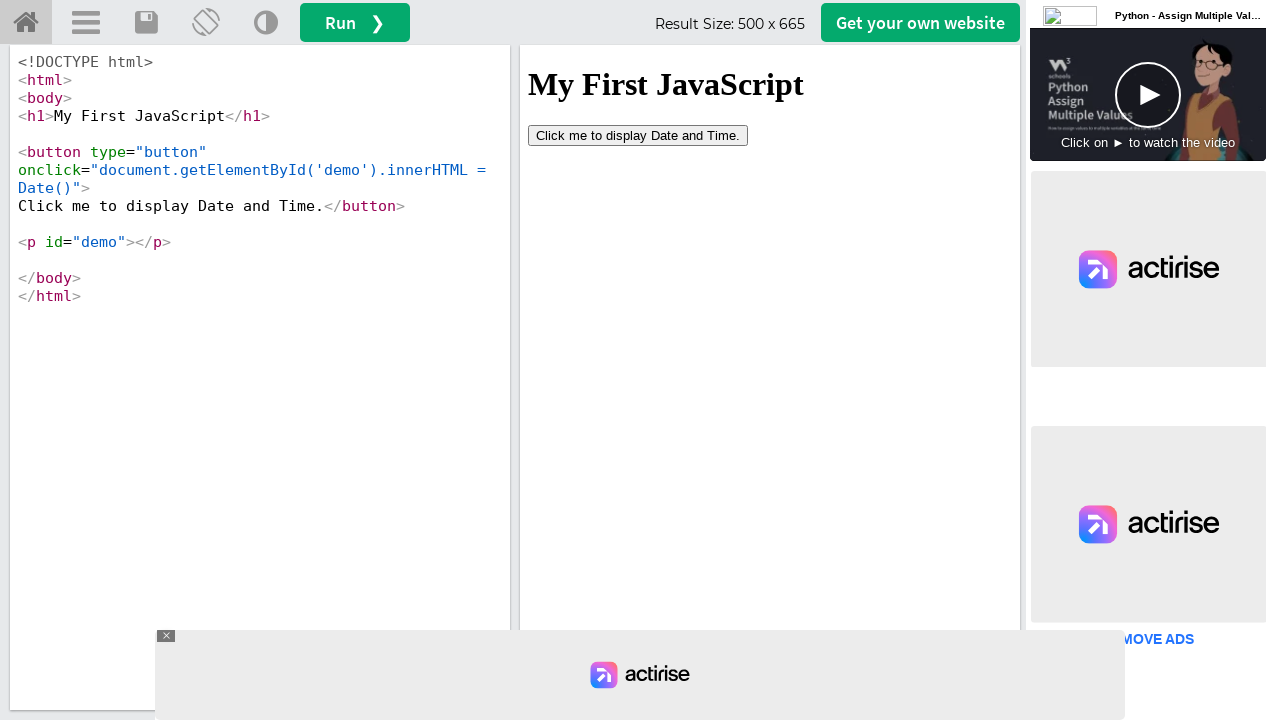

Clicked button inside iframe at (638, 135) on button[type='button']
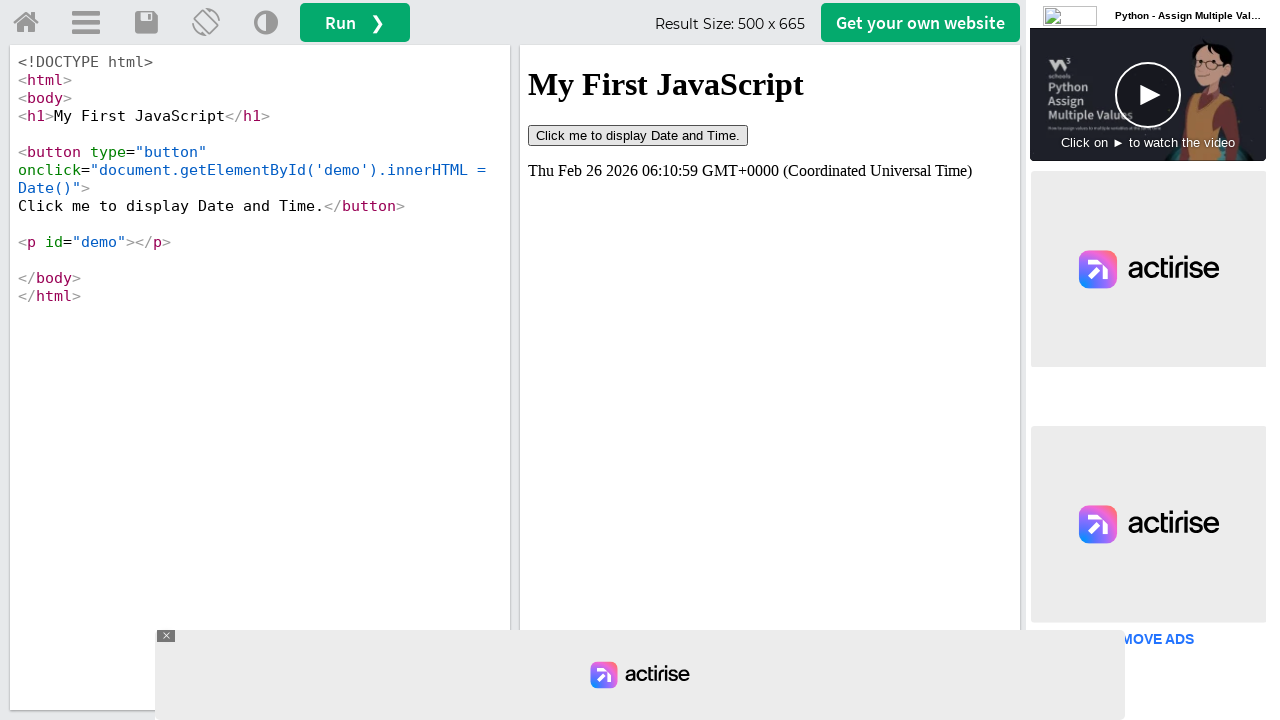

Clicked menu link on main page after switching back from iframe at (86, 23) on a[onclick='openMenu()']
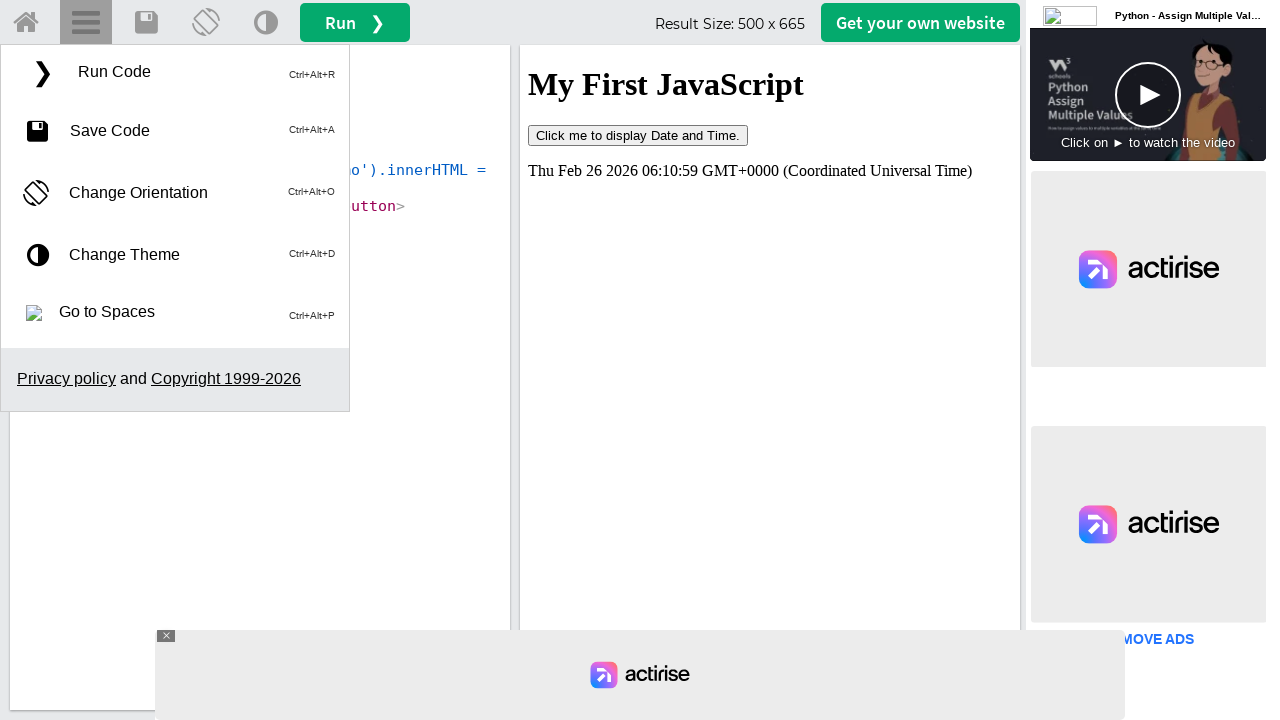

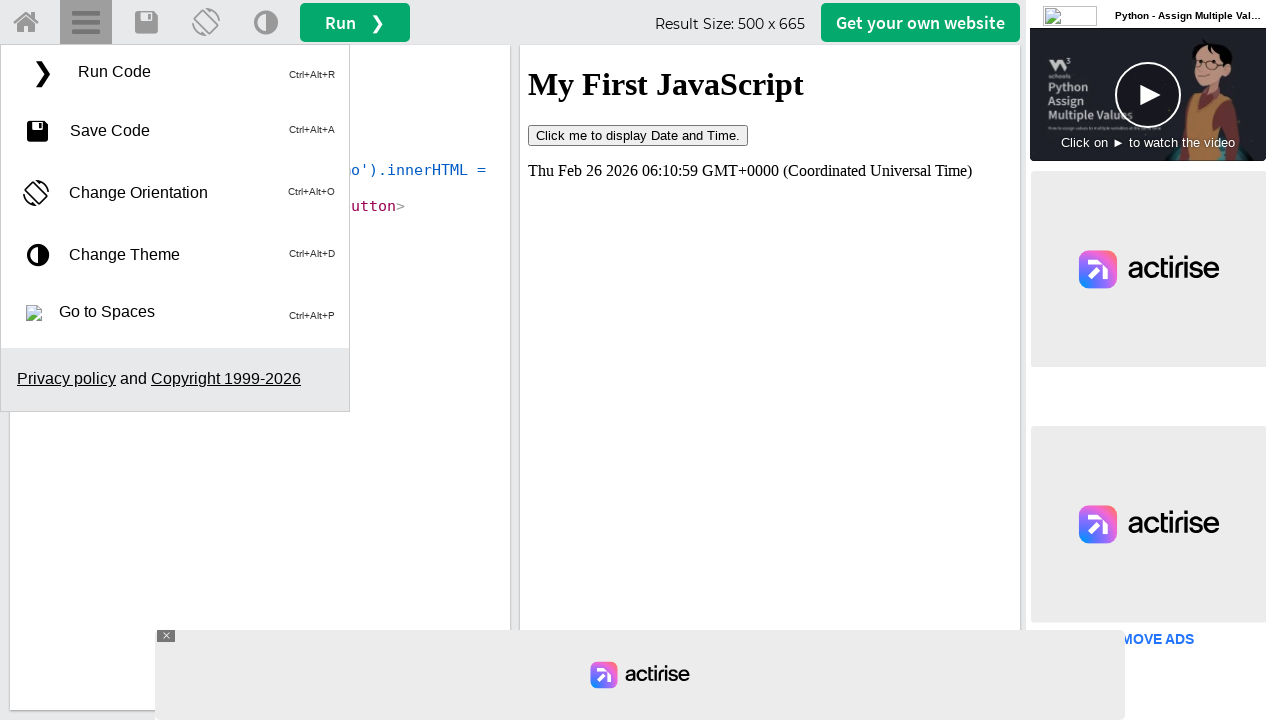